Navigates to the automation practice page and verifies that footer links are present and visible

Starting URL: https://rahulshettyacademy.com/AutomationPractice/

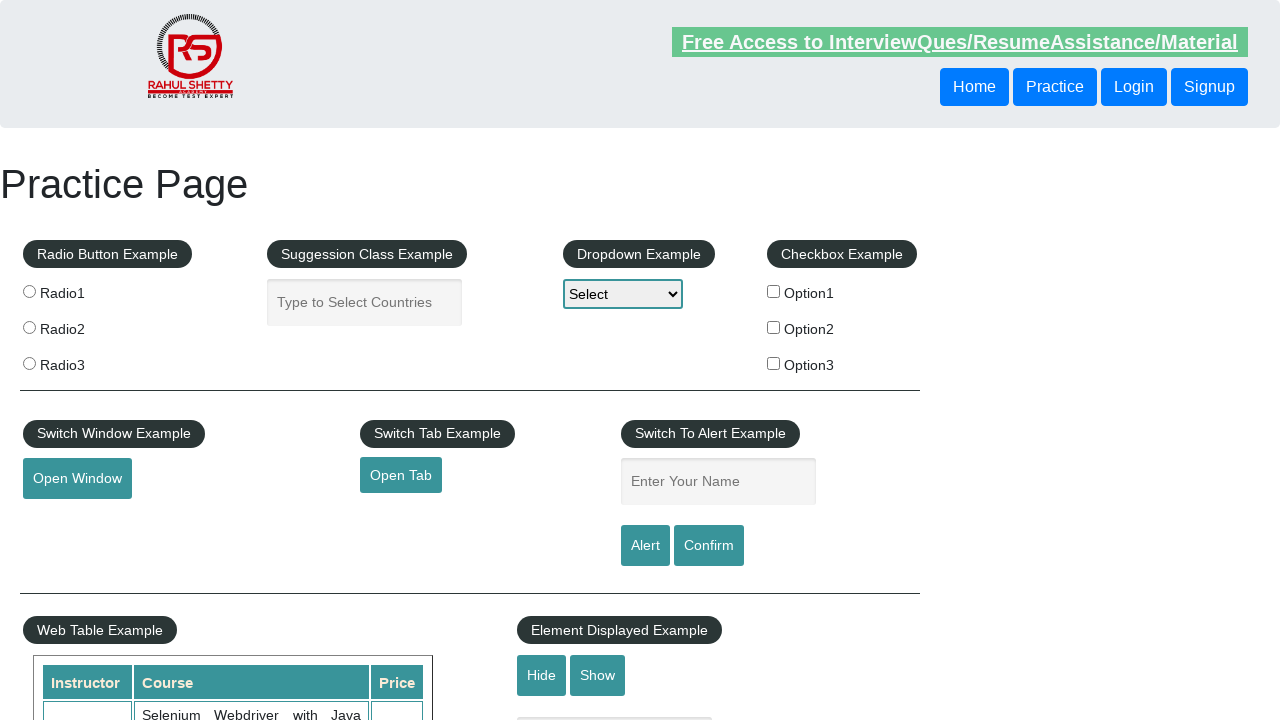

Navigated to automation practice page
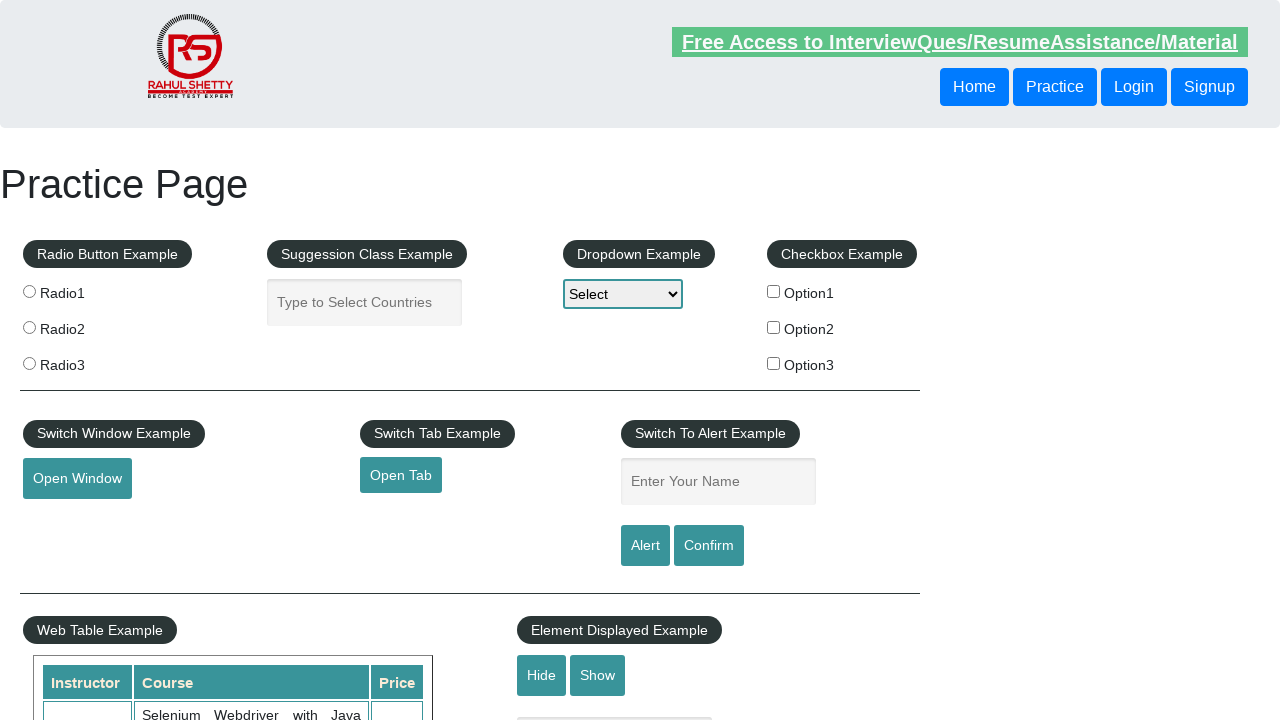

Footer links selector became available
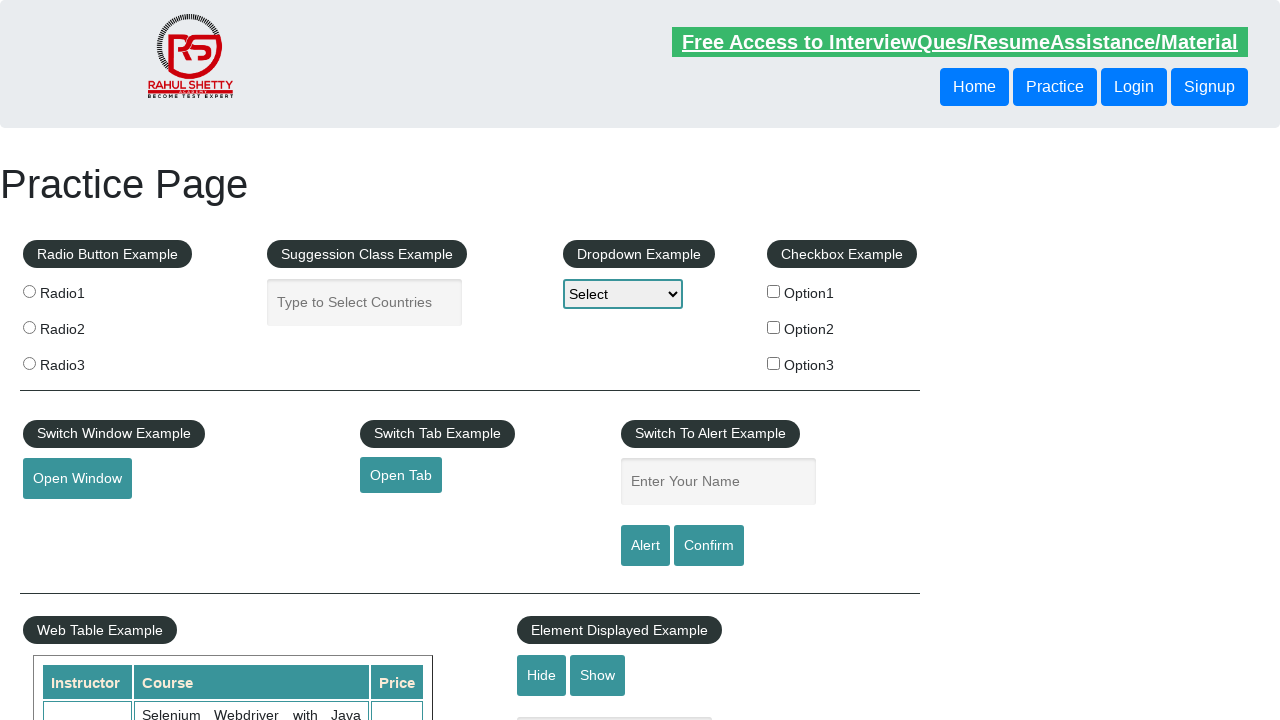

Located all footer links
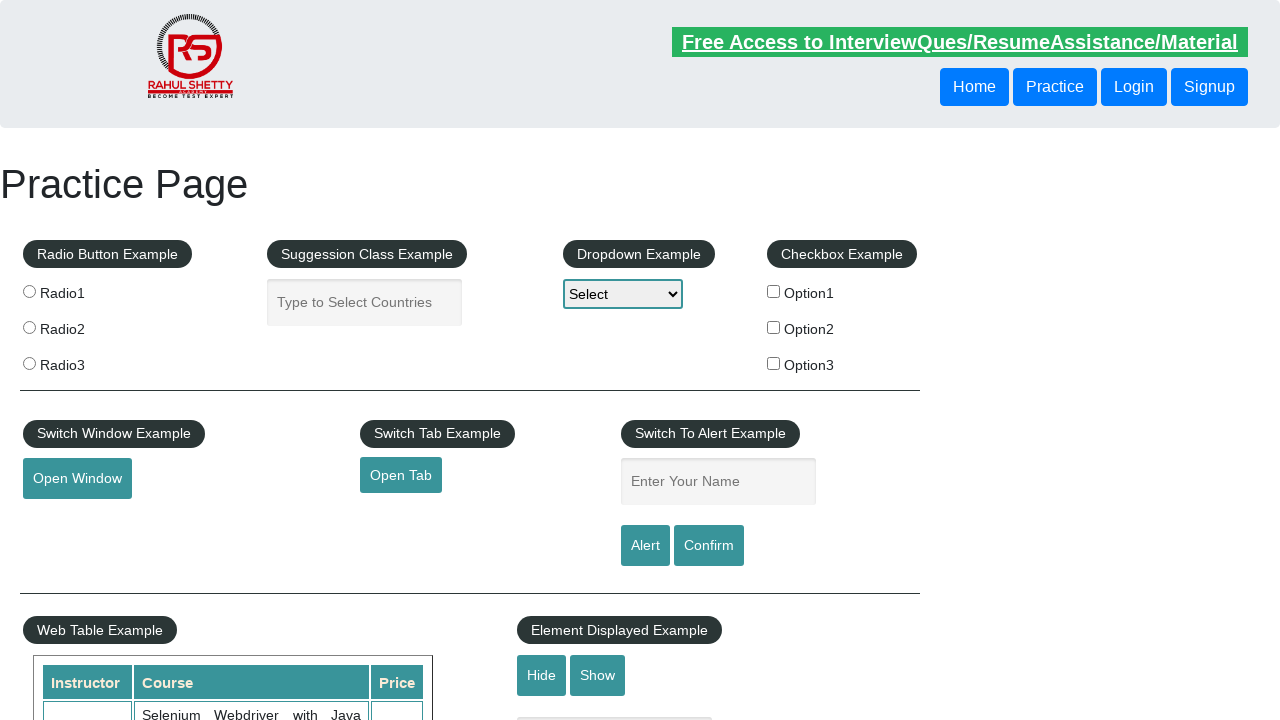

Verified 20 footer links are present and visible
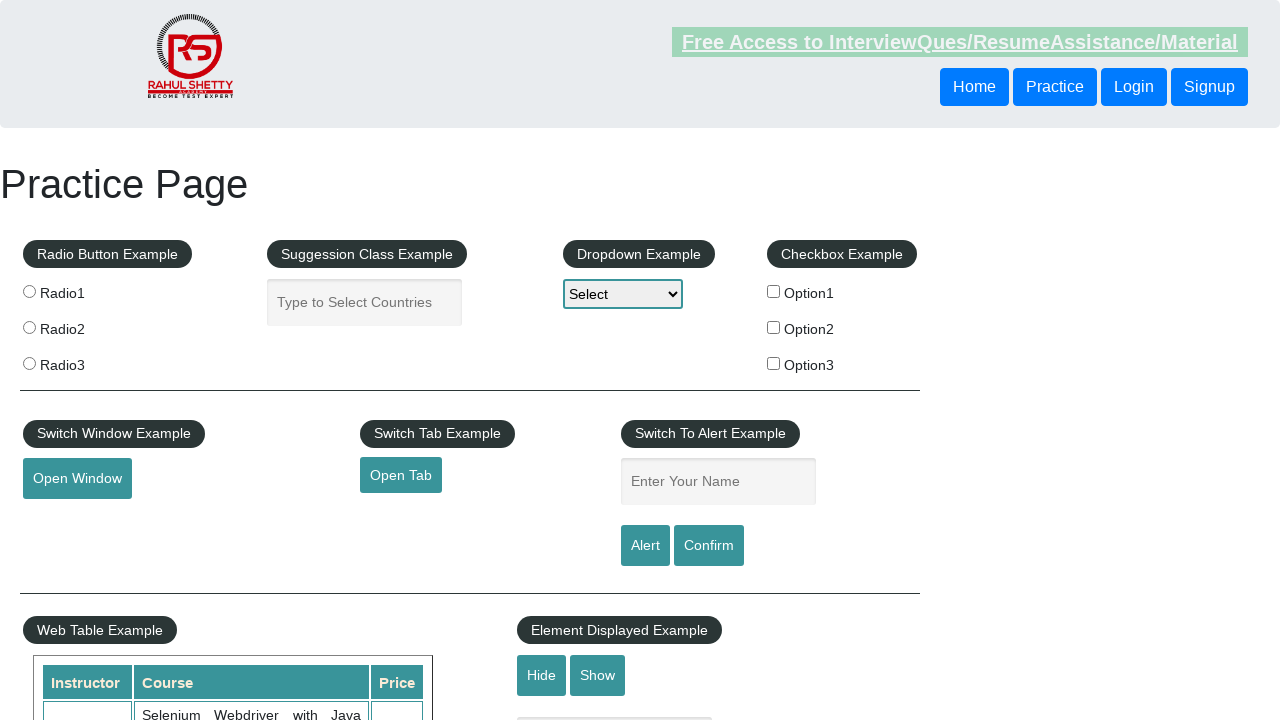

Clicked the first footer link at (157, 482) on li.gf-li a >> nth=0
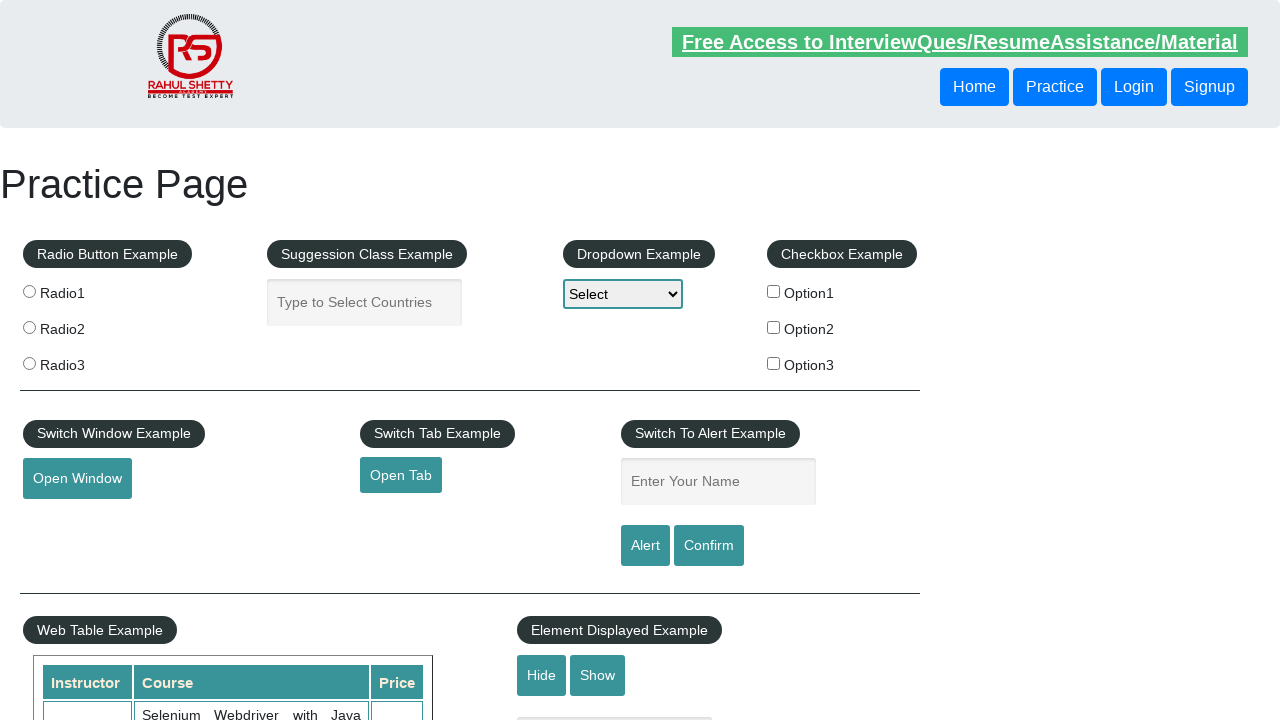

Navigation completed and DOM content loaded
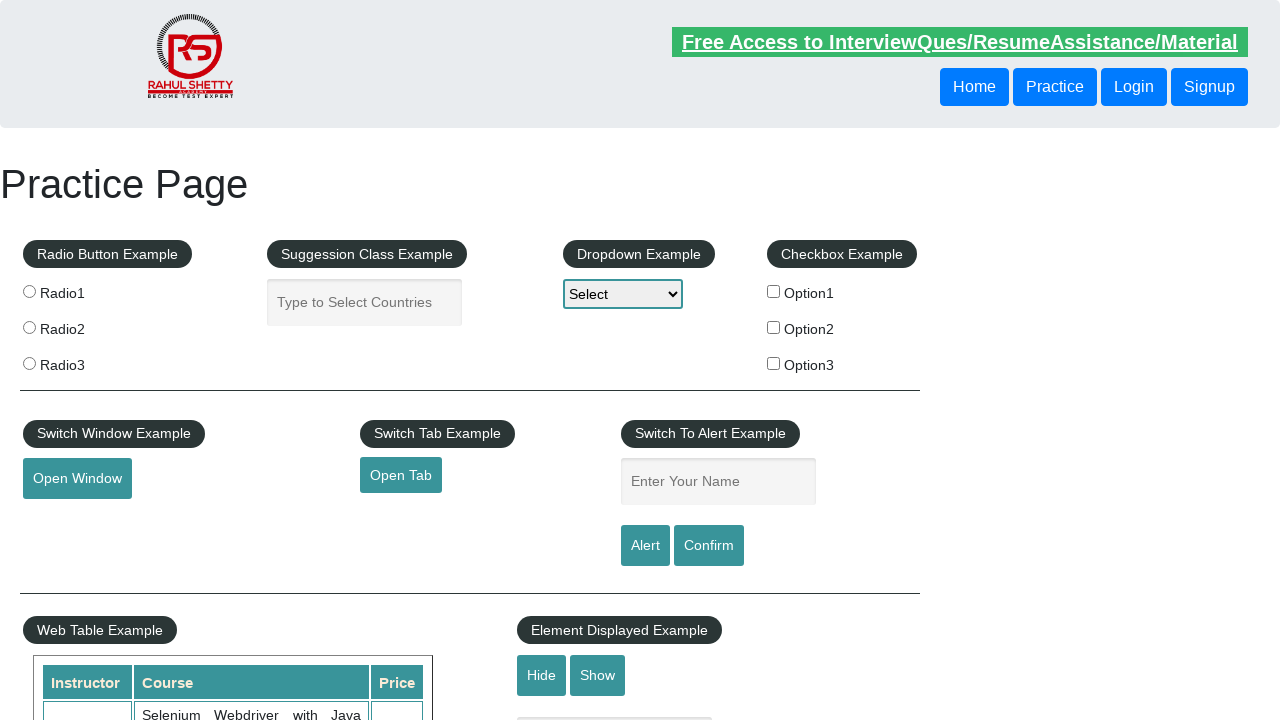

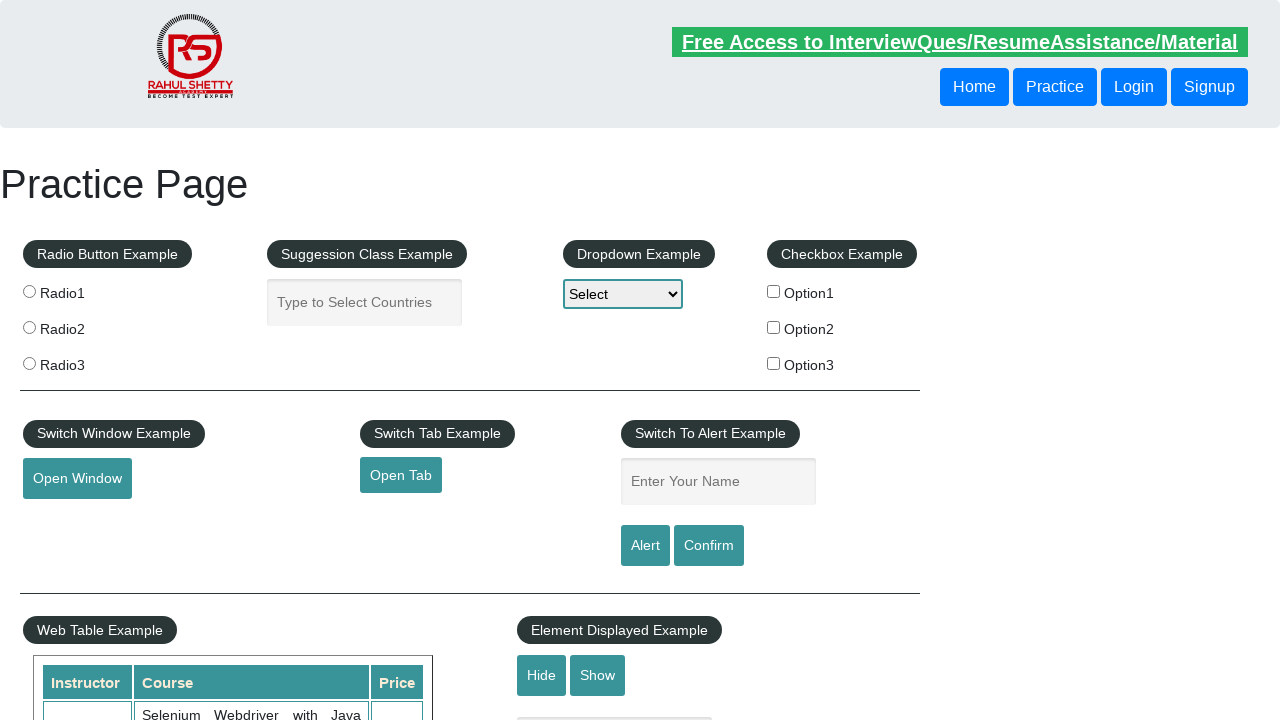